Tests JavaScript confirm dialog by clicking a button, accepting and dismissing the confirm dialog, and verifying the result messages for each action.

Starting URL: http://the-internet.herokuapp.com/javascript_alerts

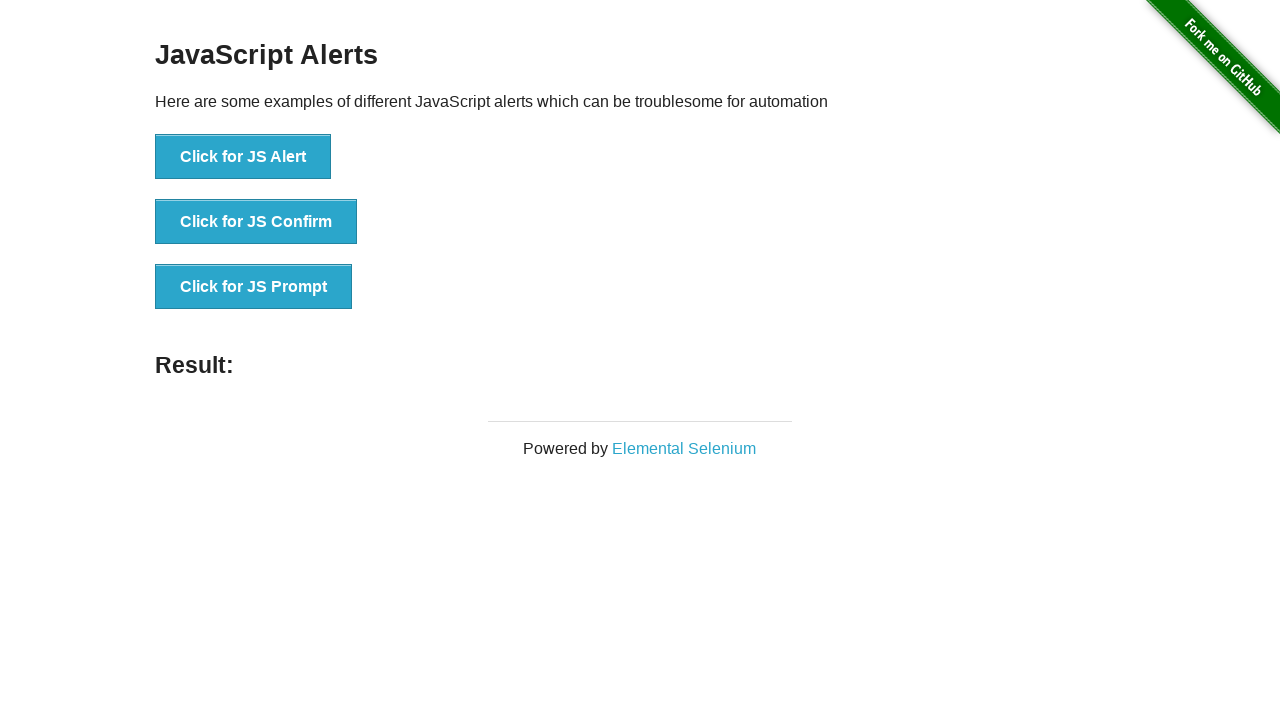

Set up dialog handler to accept the confirm dialog
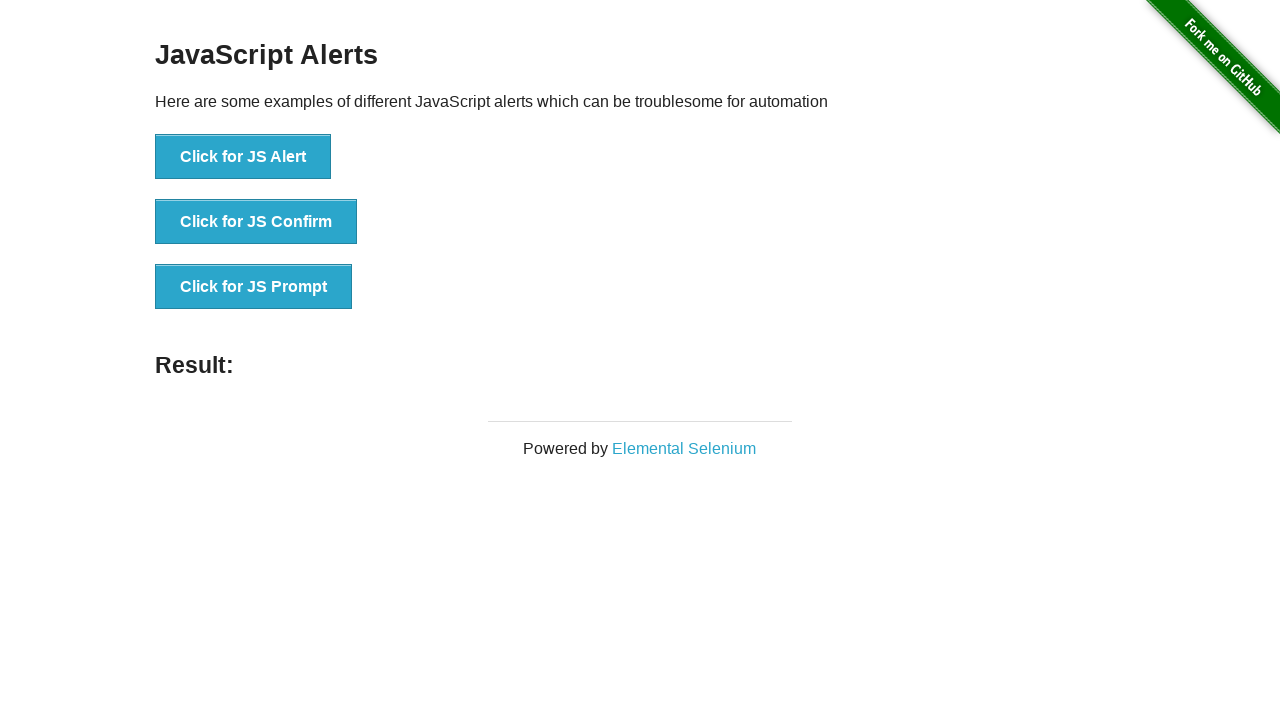

Clicked the JavaScript confirm button at (256, 222) on #content > div > ul > li:nth-child(2) > button
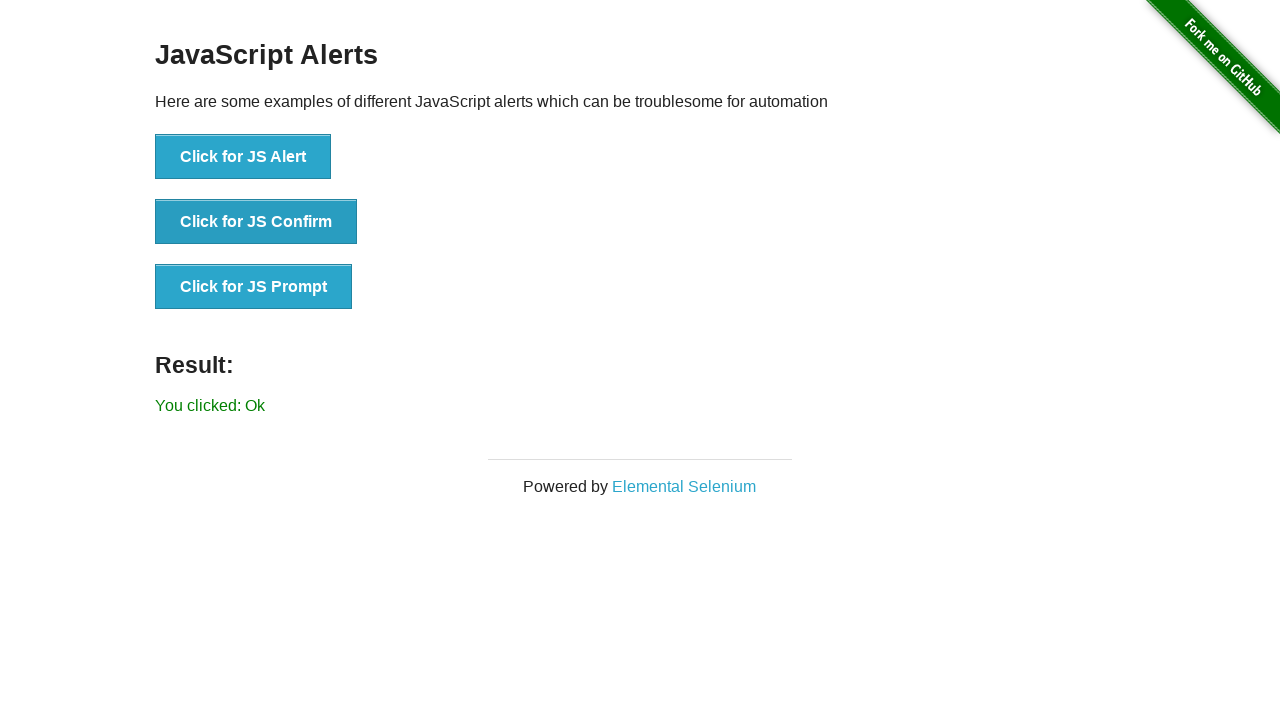

Confirm dialog accepted and result message 'You clicked: Ok' displayed
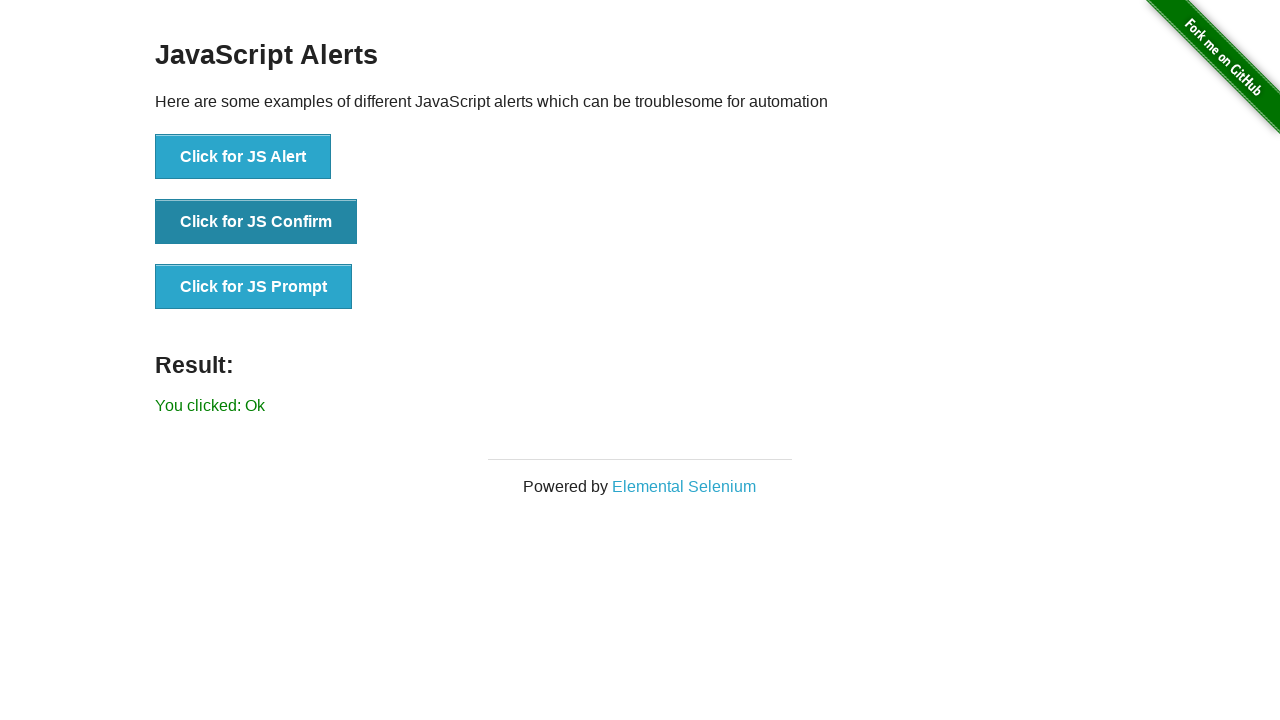

Set up dialog handler to dismiss the confirm dialog
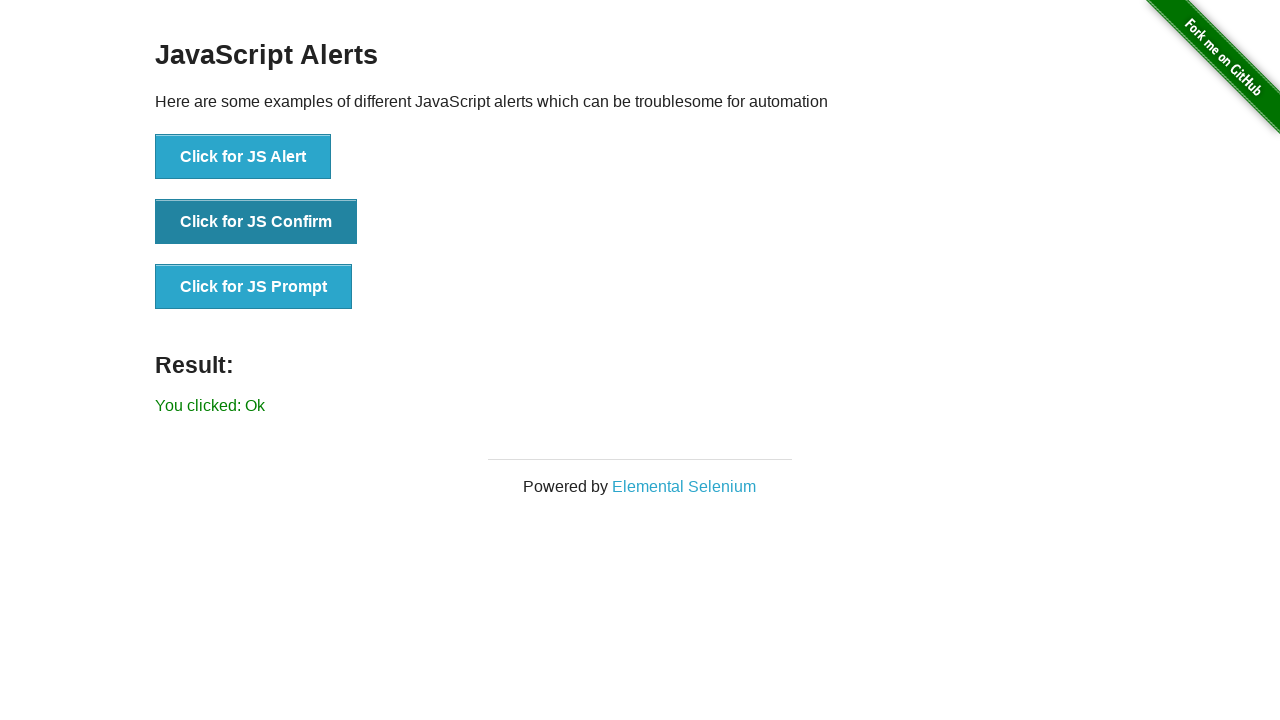

Clicked the JavaScript confirm button again at (256, 222) on #content > div > ul > li:nth-child(2) > button
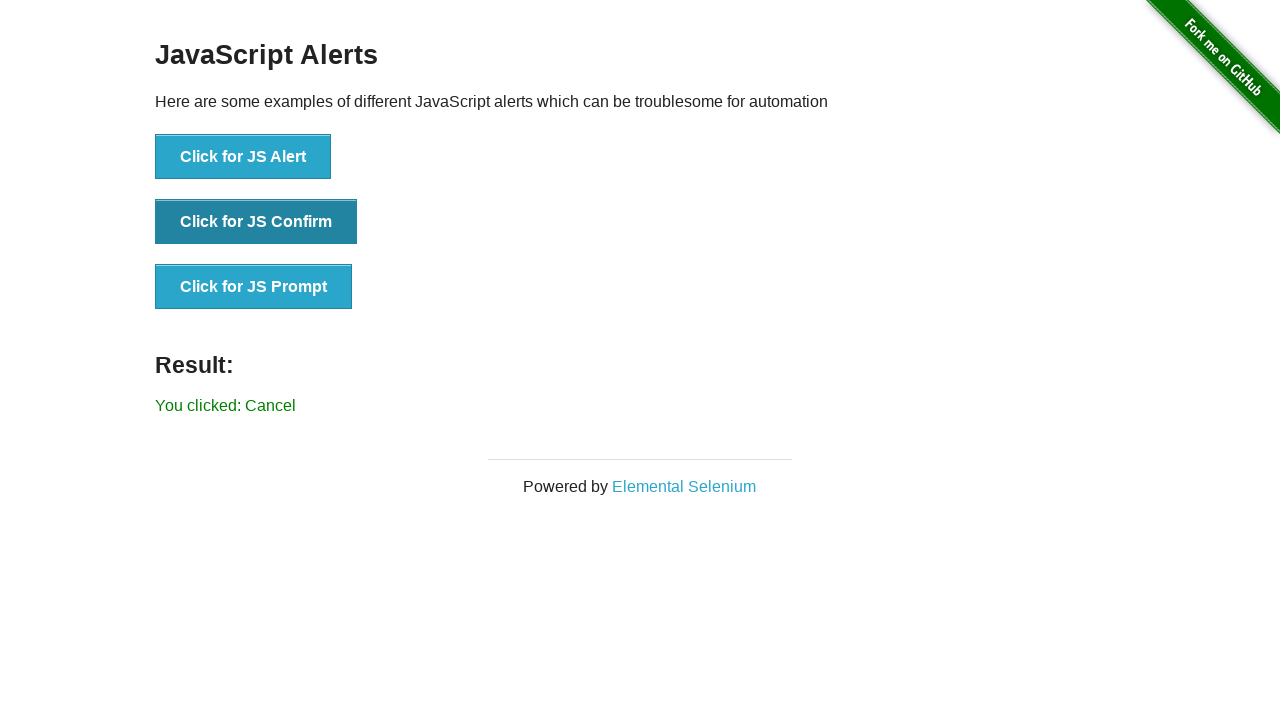

Confirm dialog dismissed and result message 'You clicked: Cancel' displayed
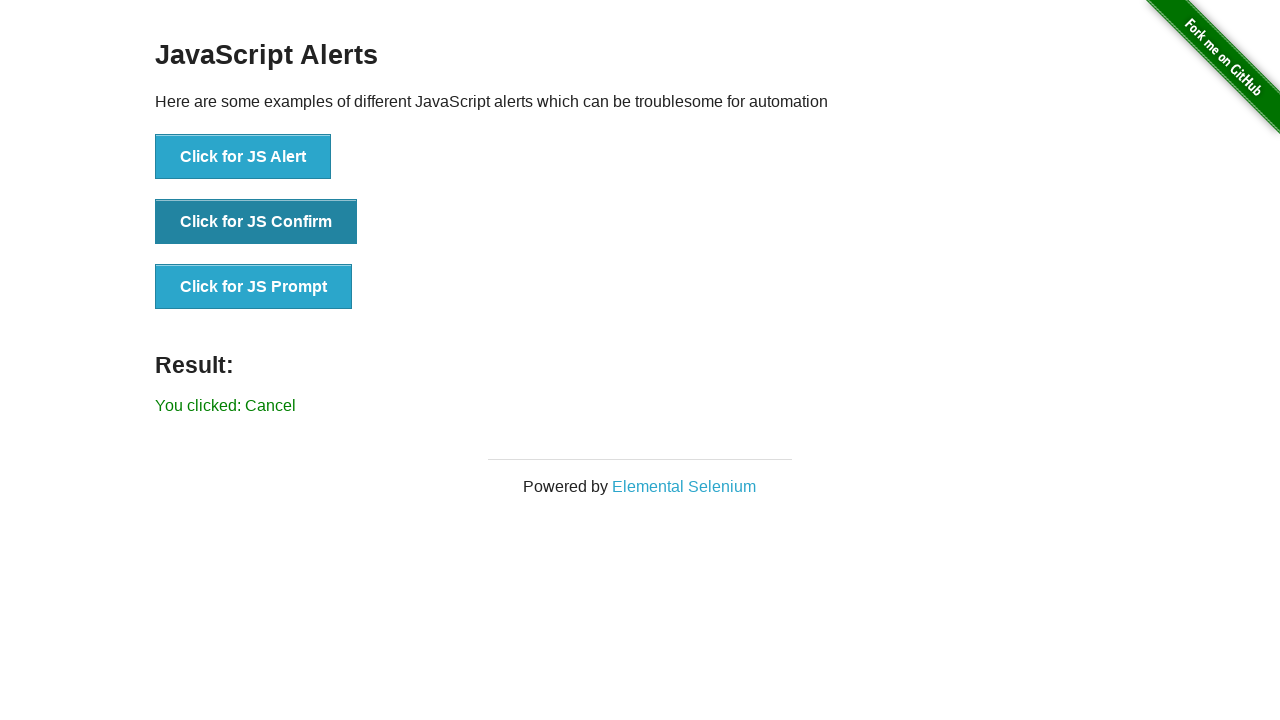

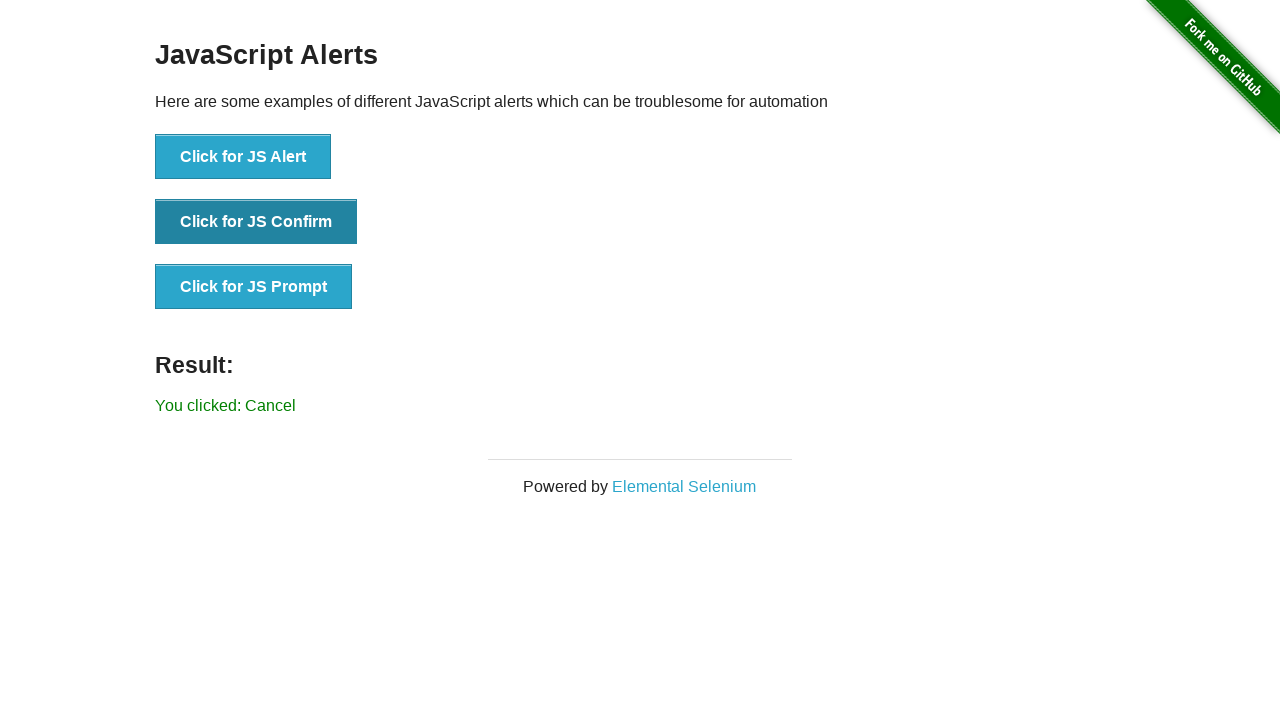